Tests double-click functionality by double-clicking the "Double Click Me" button and verifying the resulting message appears

Starting URL: https://demoqa.com/buttons

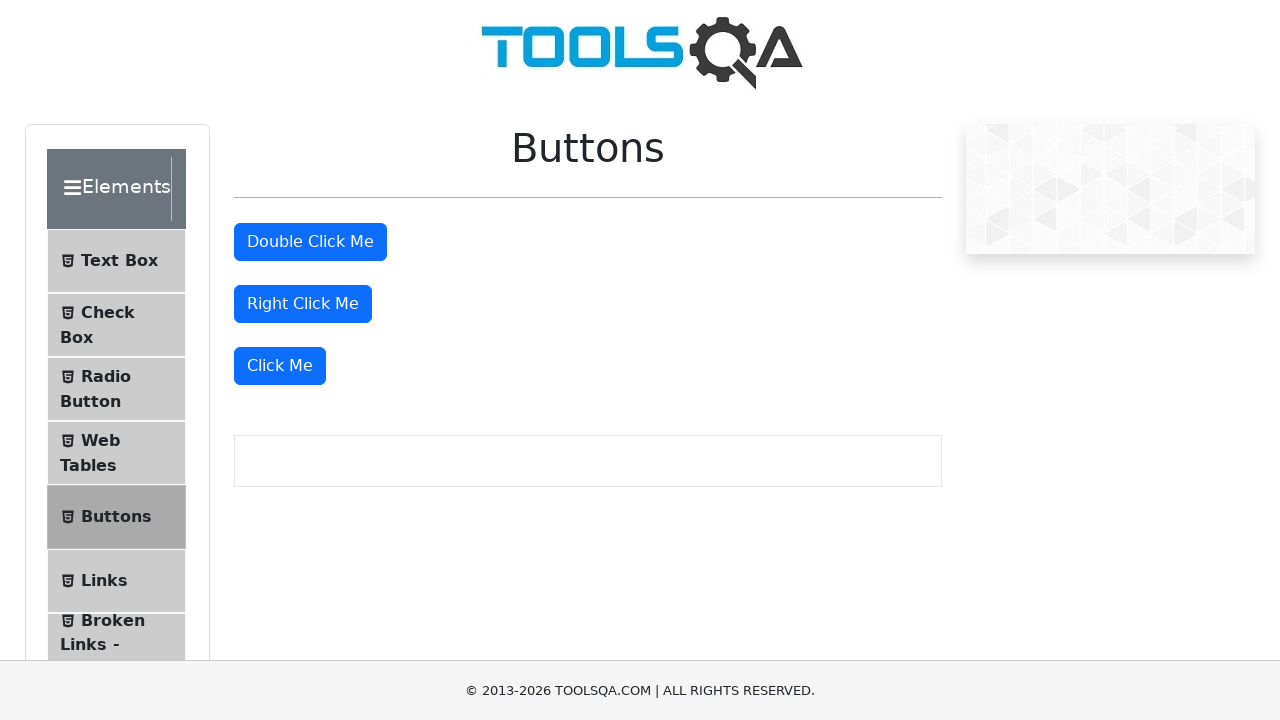

Scrolled down the page by 400 pixels to reveal buttons
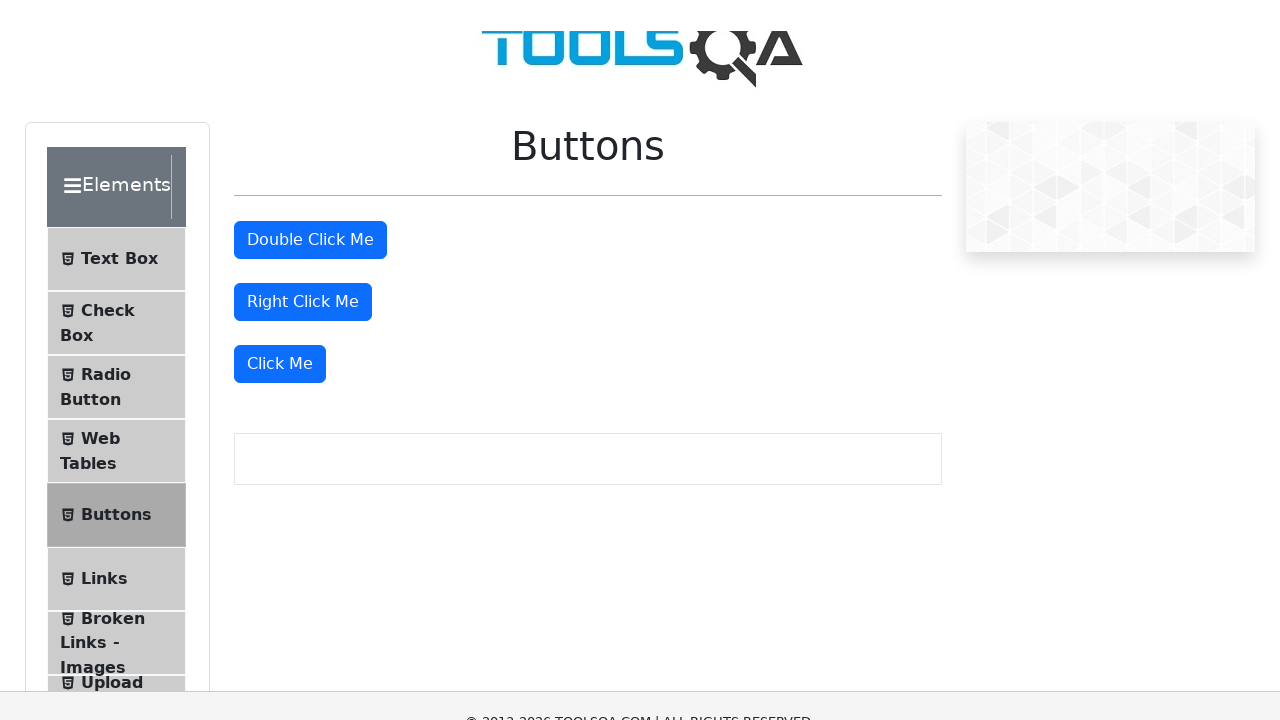

Double-clicked the 'Double Click Me' button at (310, 19) on xpath=//button[text()='Double Click Me']
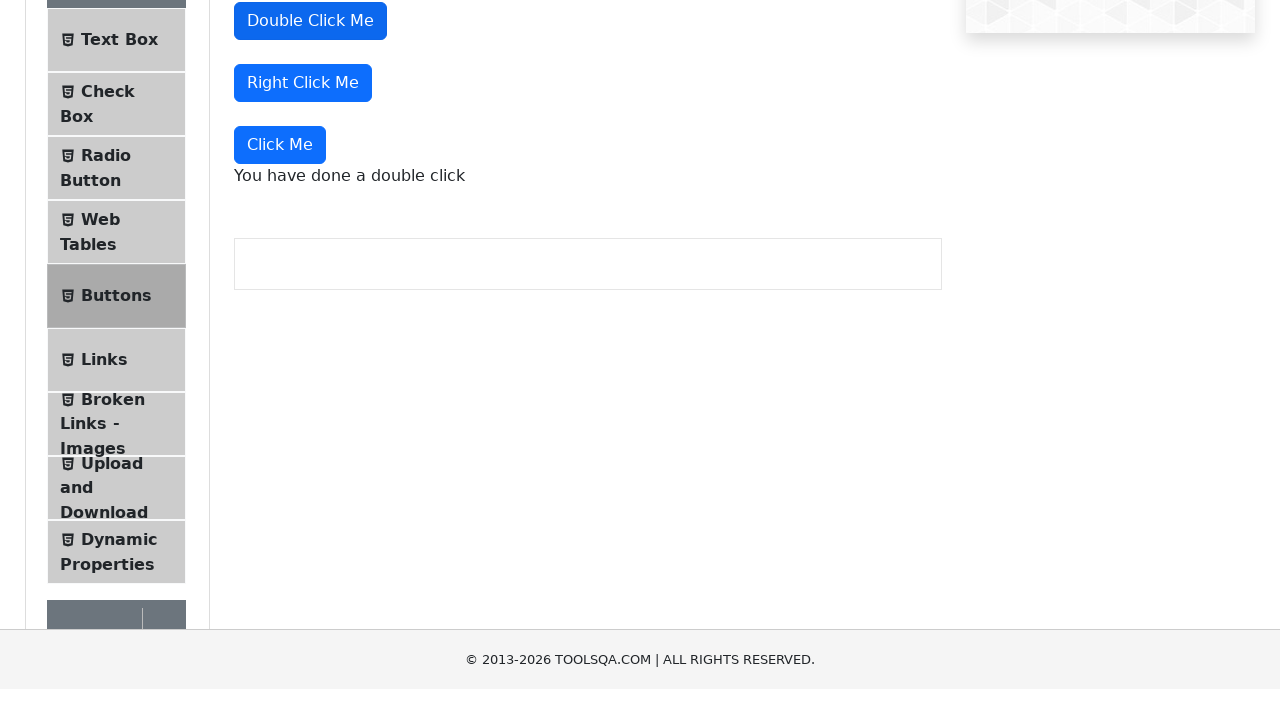

Double-click success message appeared
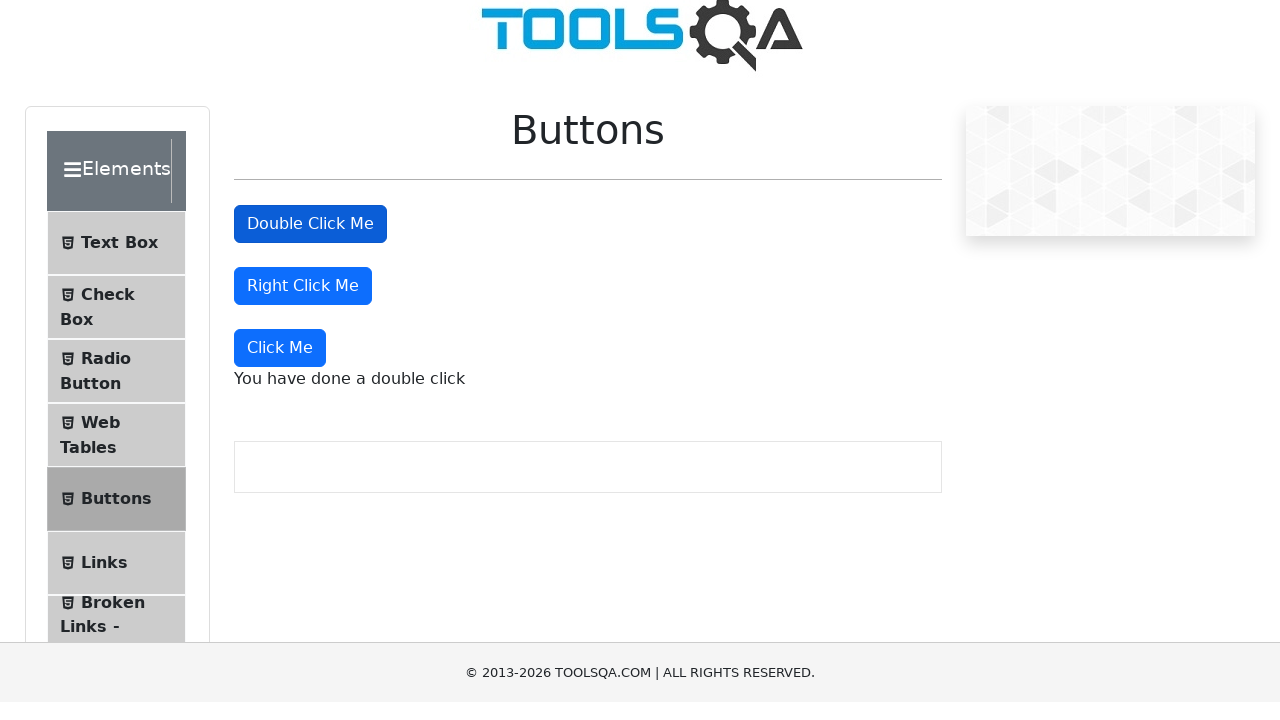

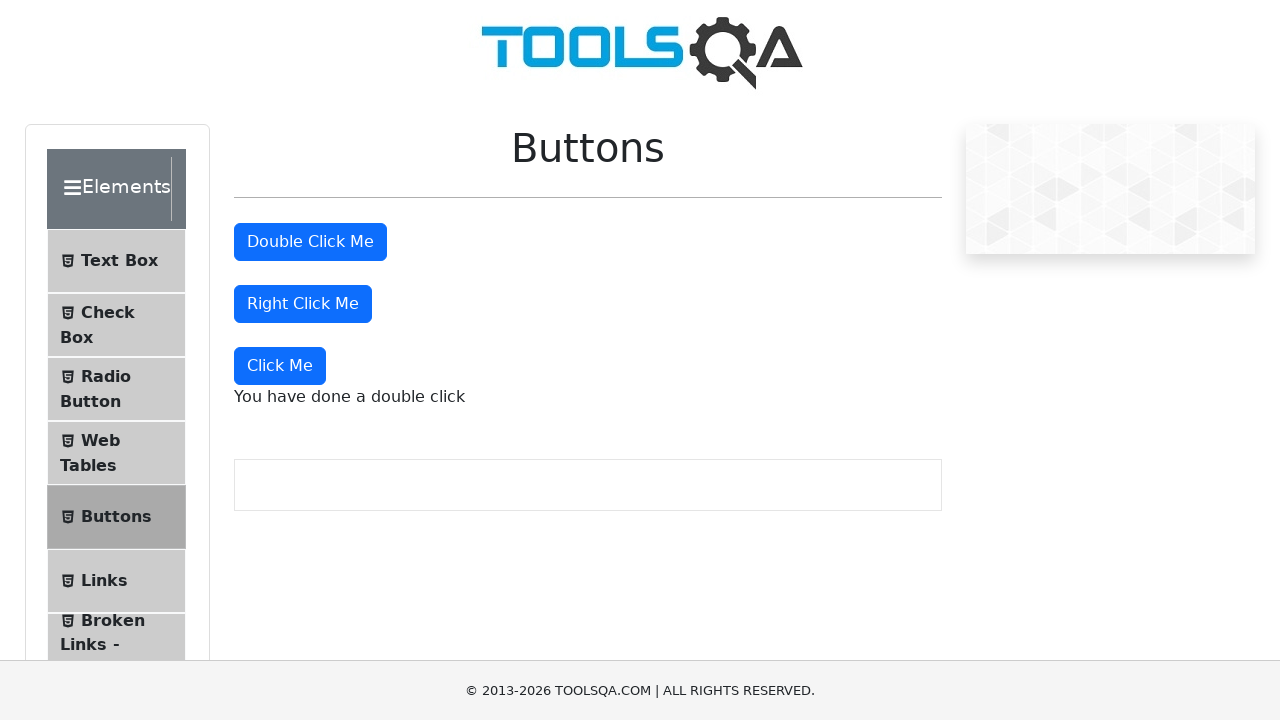